Tests the login form validation by entering only a username without a password and verifying that the appropriate error message is displayed.

Starting URL: https://www.saucedemo.com/

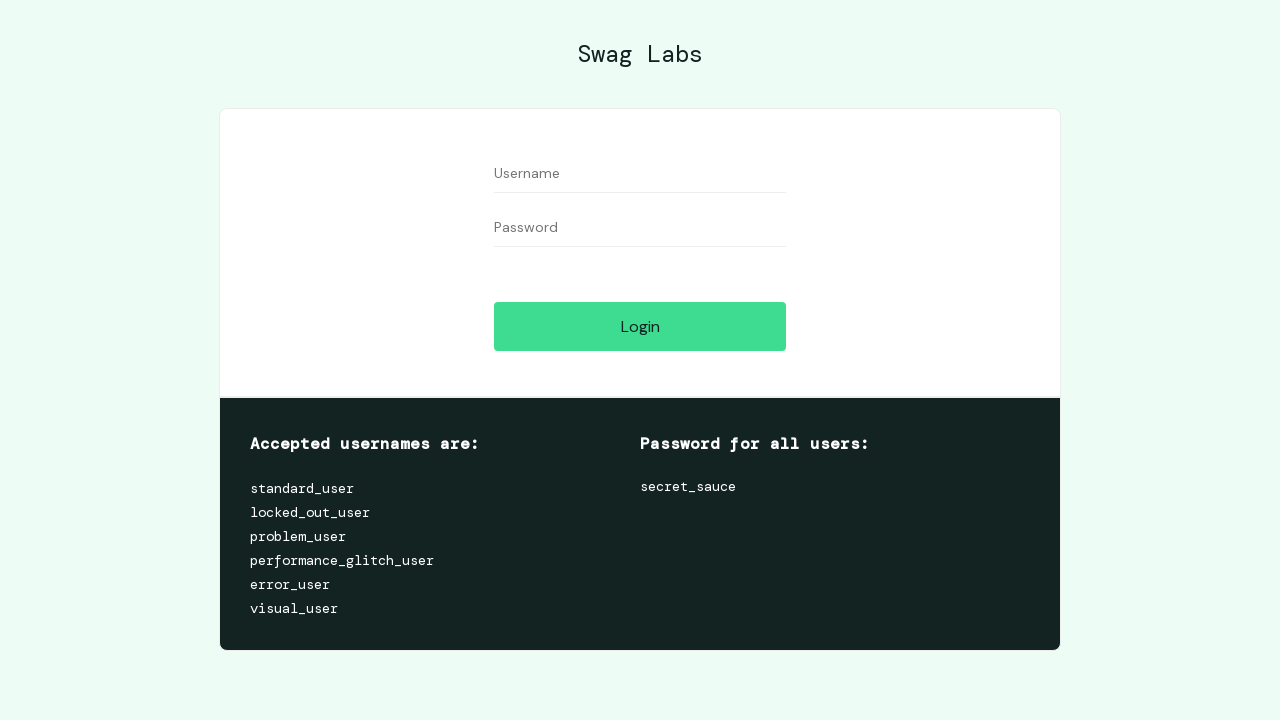

Filled username field with 'Teste' on #user-name
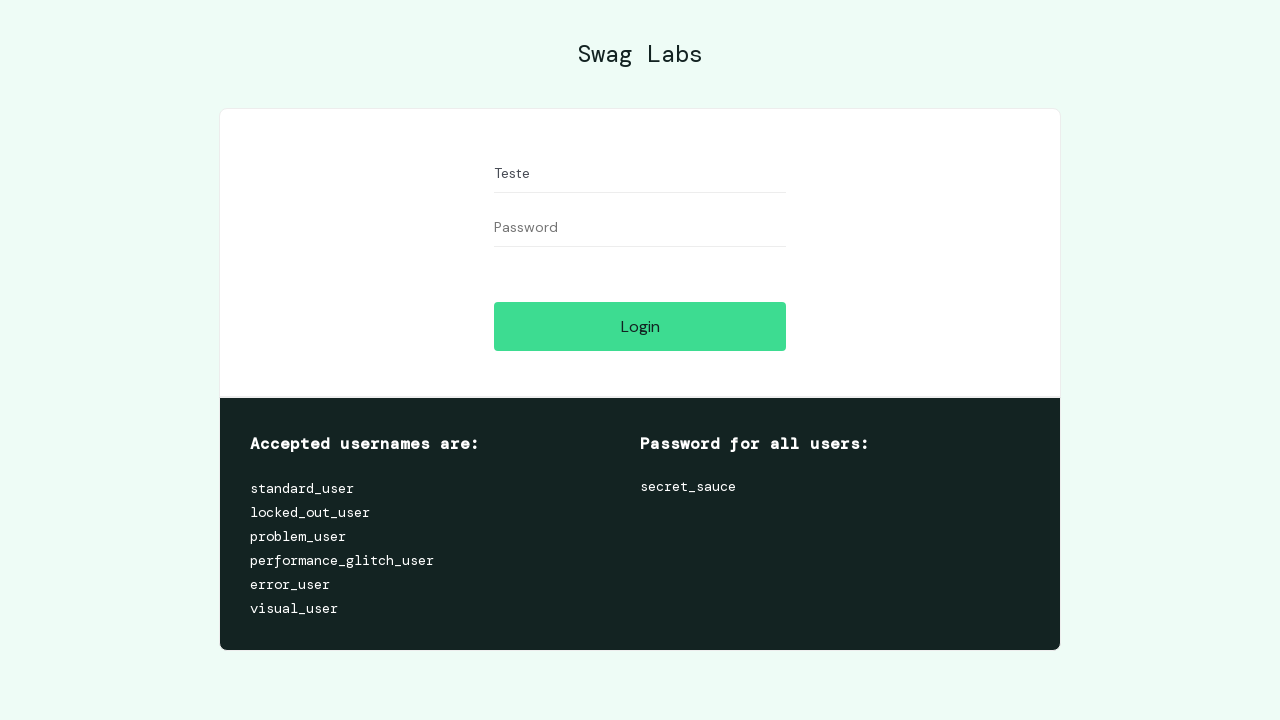

Clicked login button to submit form at (640, 326) on #login-button
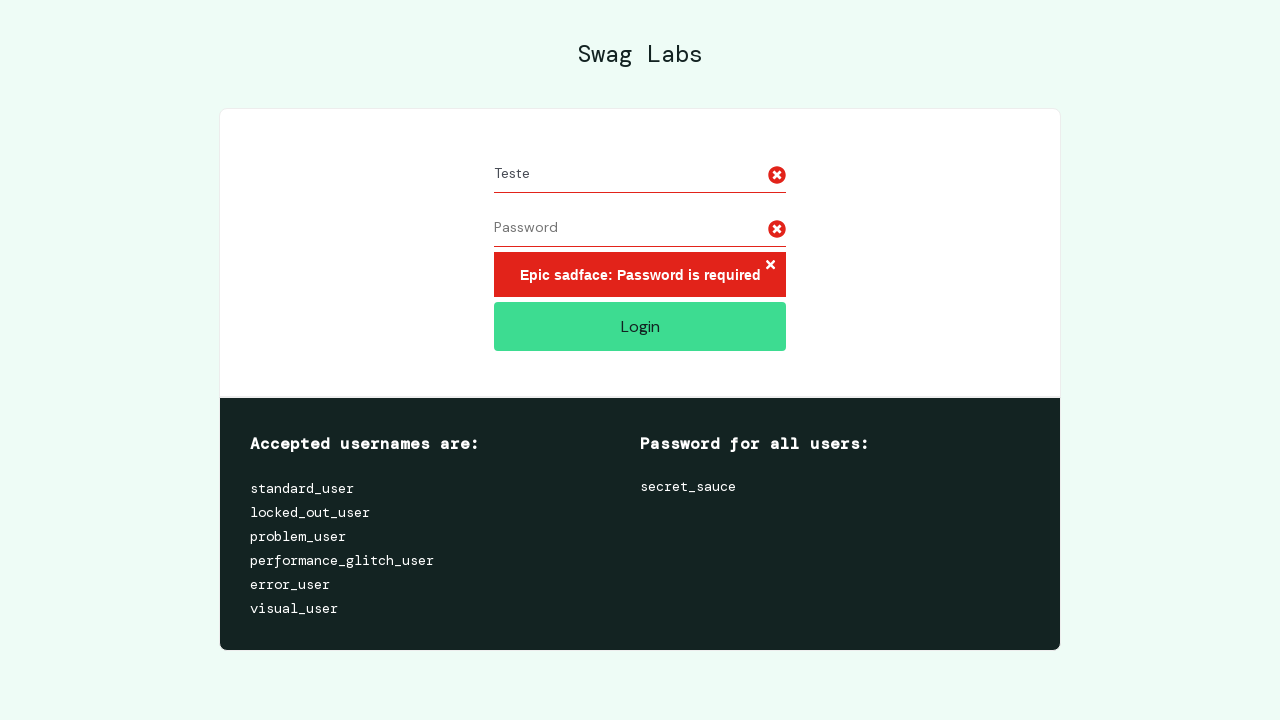

Error message container appeared
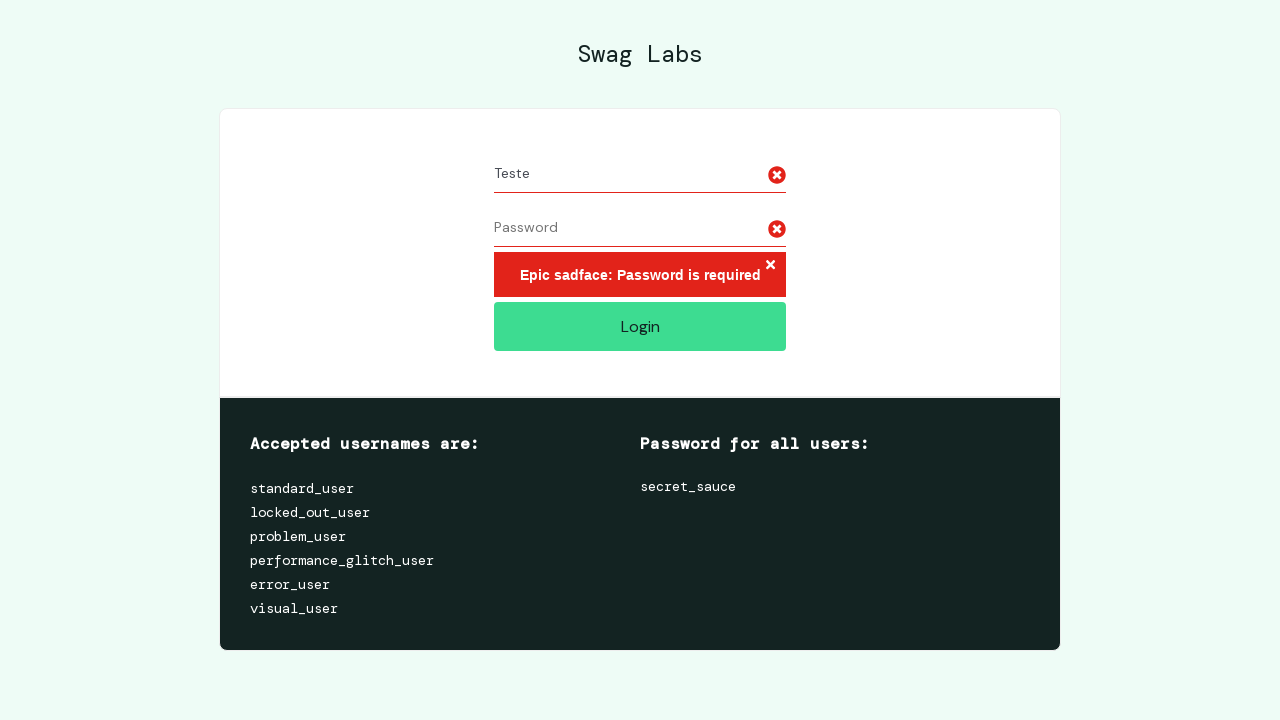

Extracted error message: 'Epic sadface: Password is required'
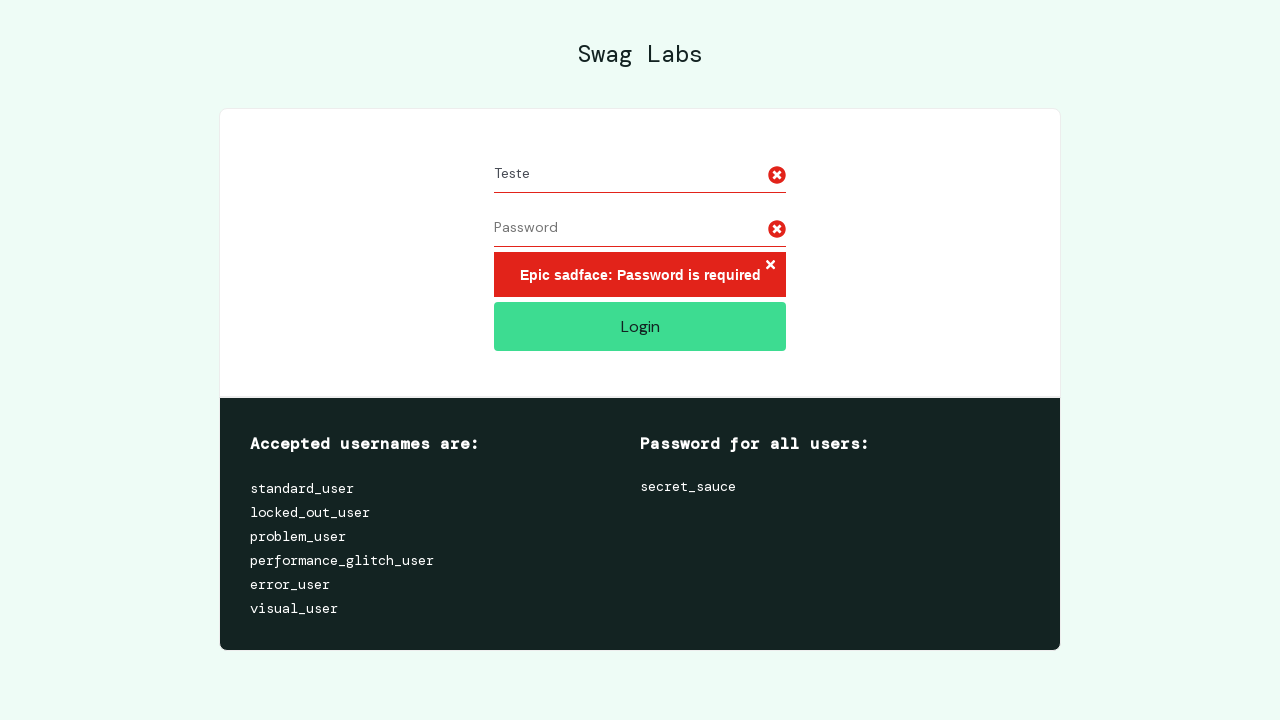

Verified error message matches expected text: 'Epic sadface: Password is required'
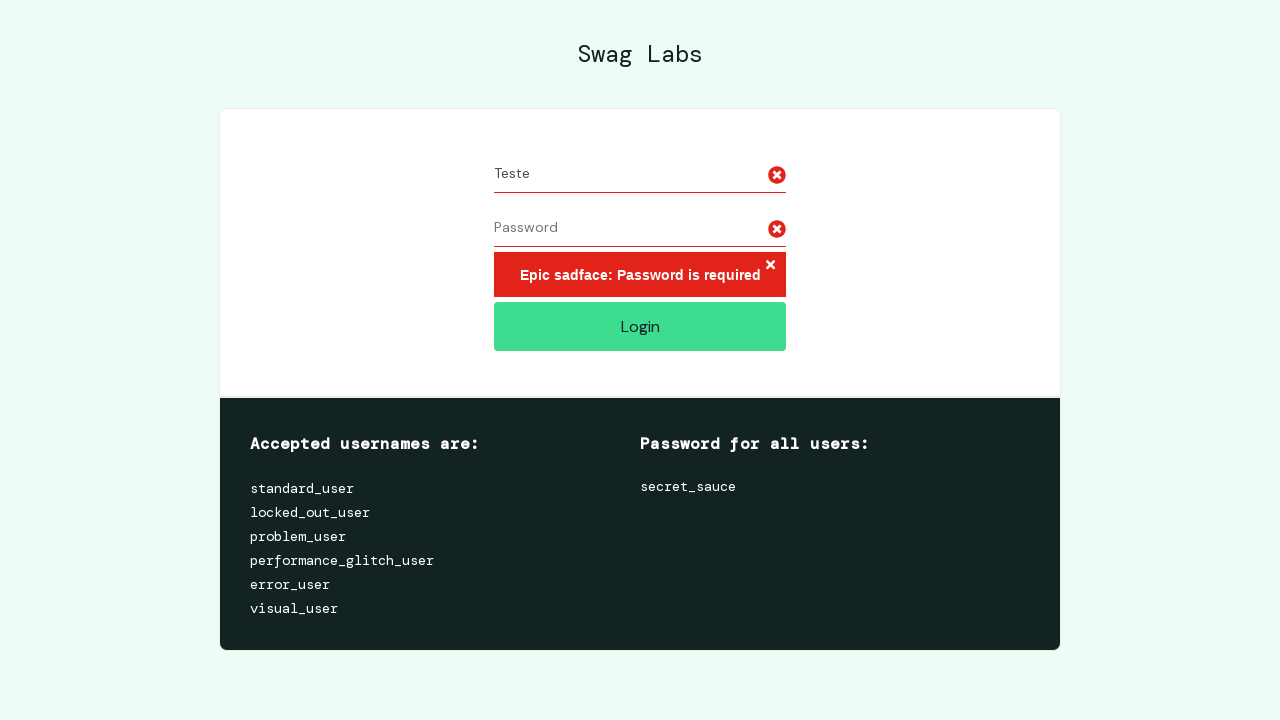

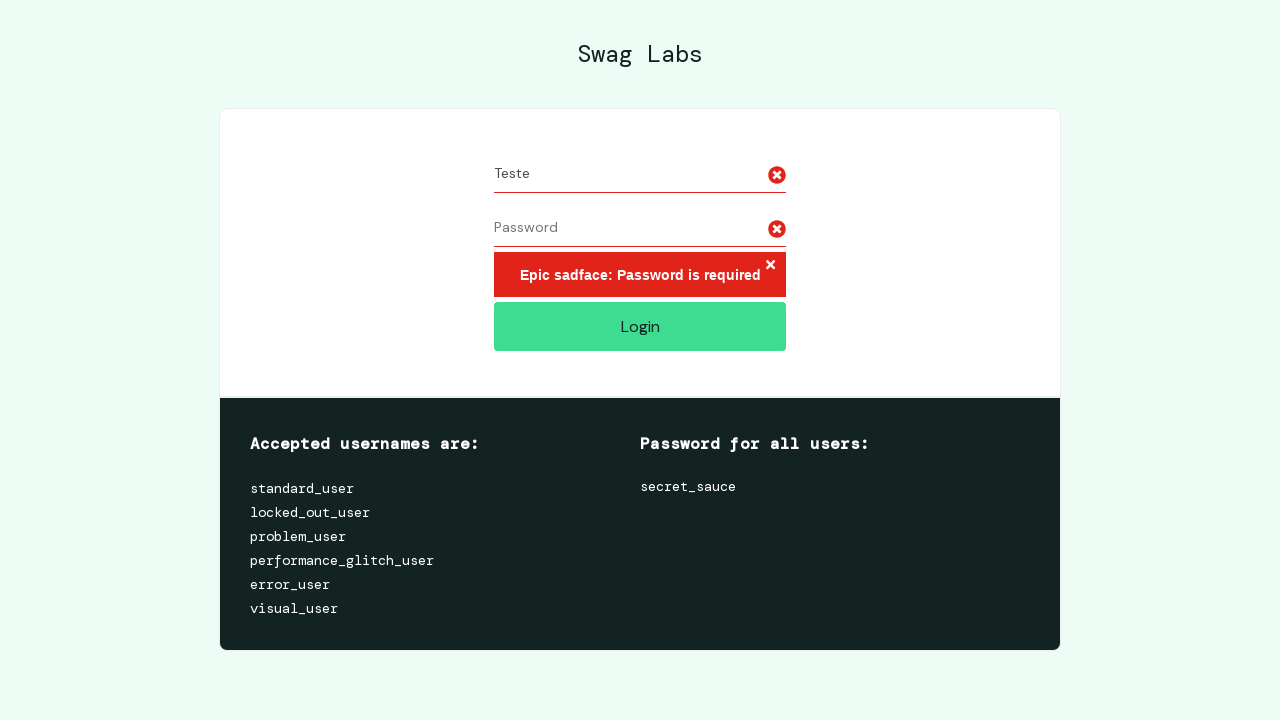